Tests radio button selection functionality by finding all radio buttons on the page and clicking the one with value "radio1"

Starting URL: https://rahulshettyacademy.com/AutomationPractice/

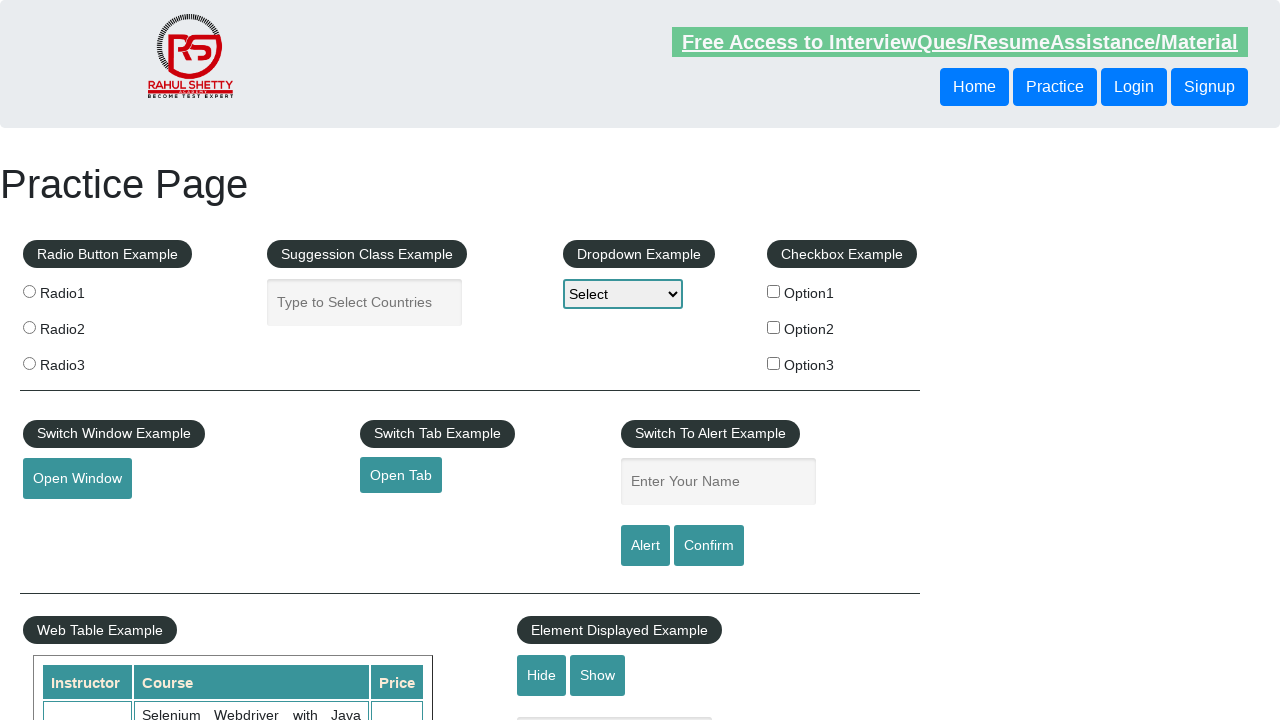

Waited for radio buttons to load on the page
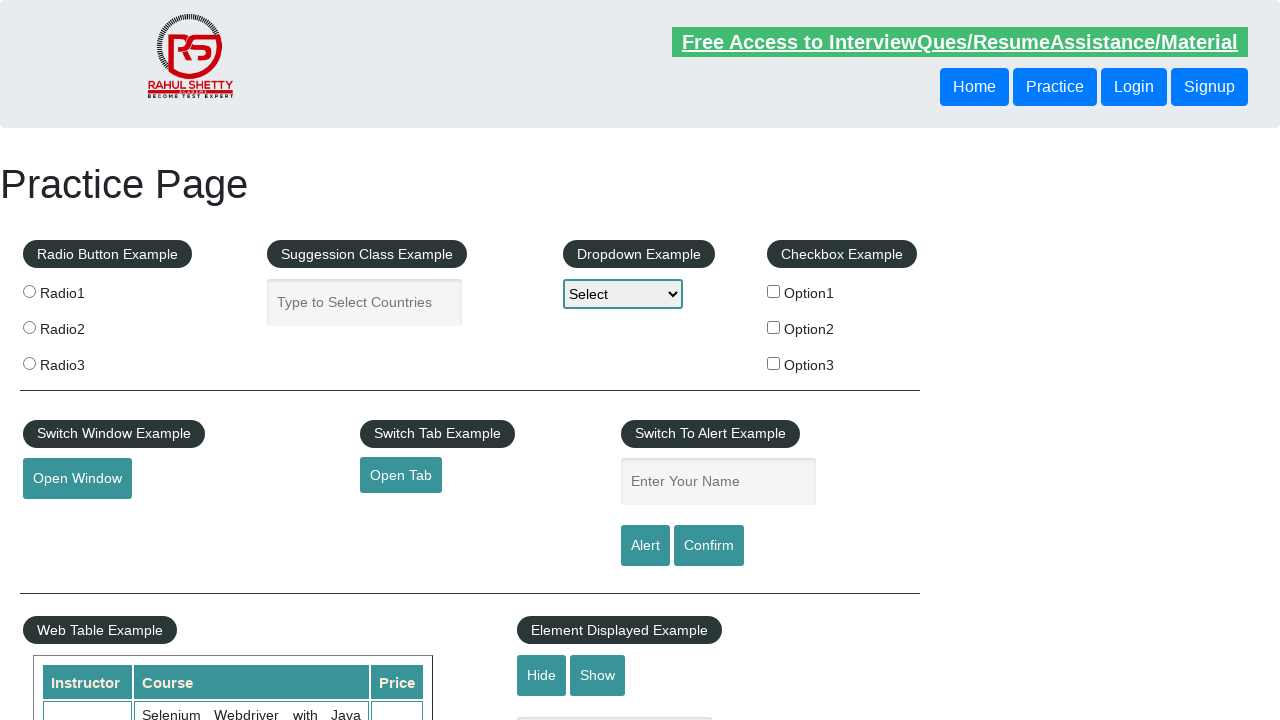

Located all radio buttons on the page
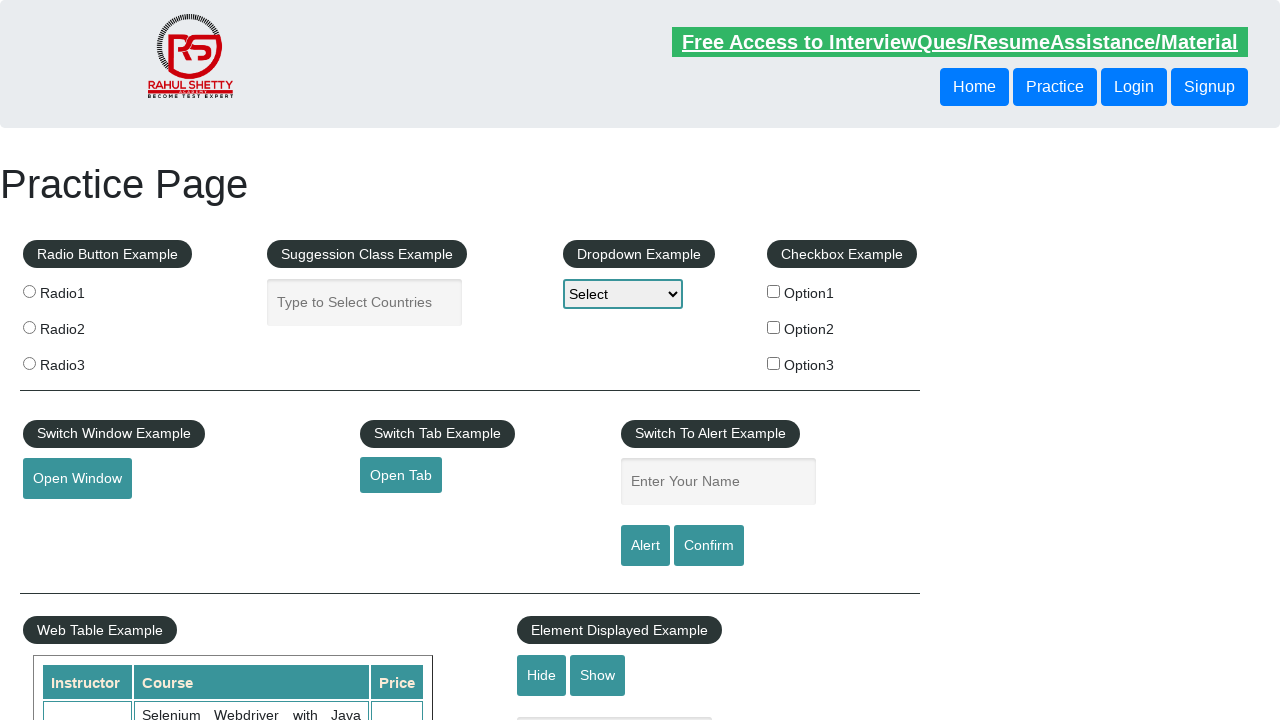

Clicked the radio button with value 'radio1' at (29, 291) on input[type='radio'][value='radio1']
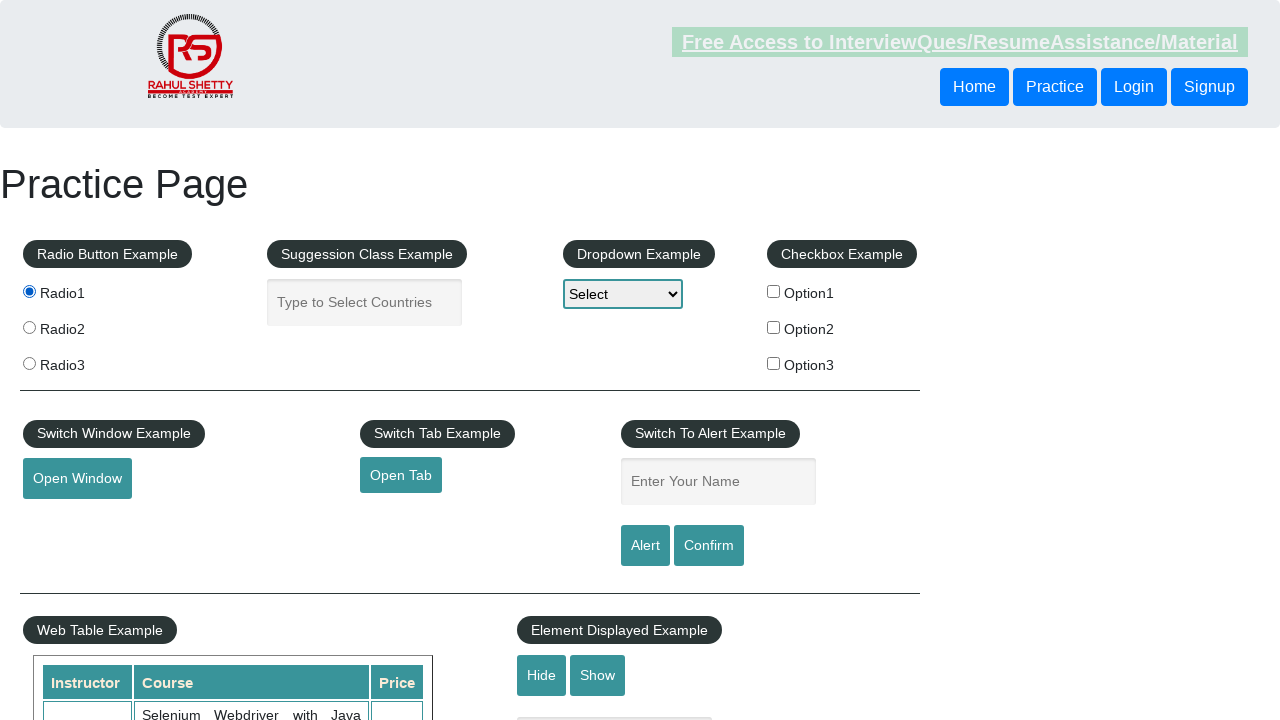

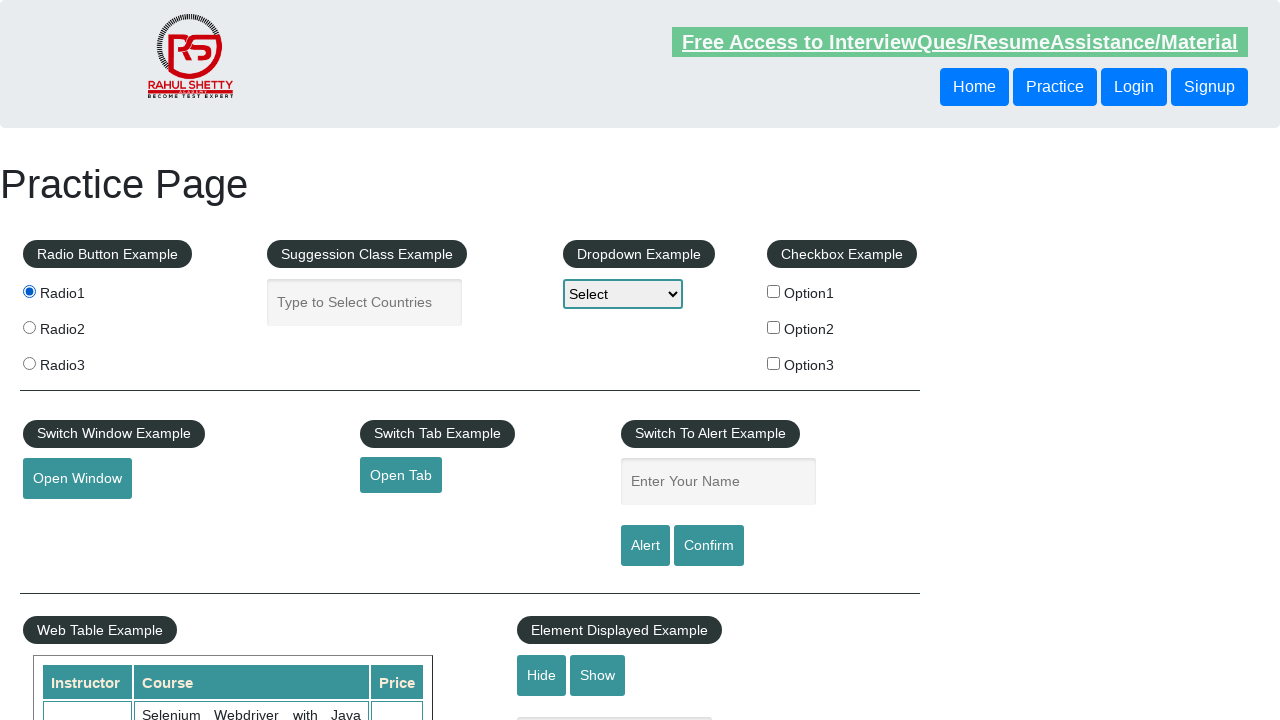